Tests the second FAQ accordion item by expanding it and verifying the answer text about ordering multiple scooters

Starting URL: https://qa-scooter.praktikum-services.ru/

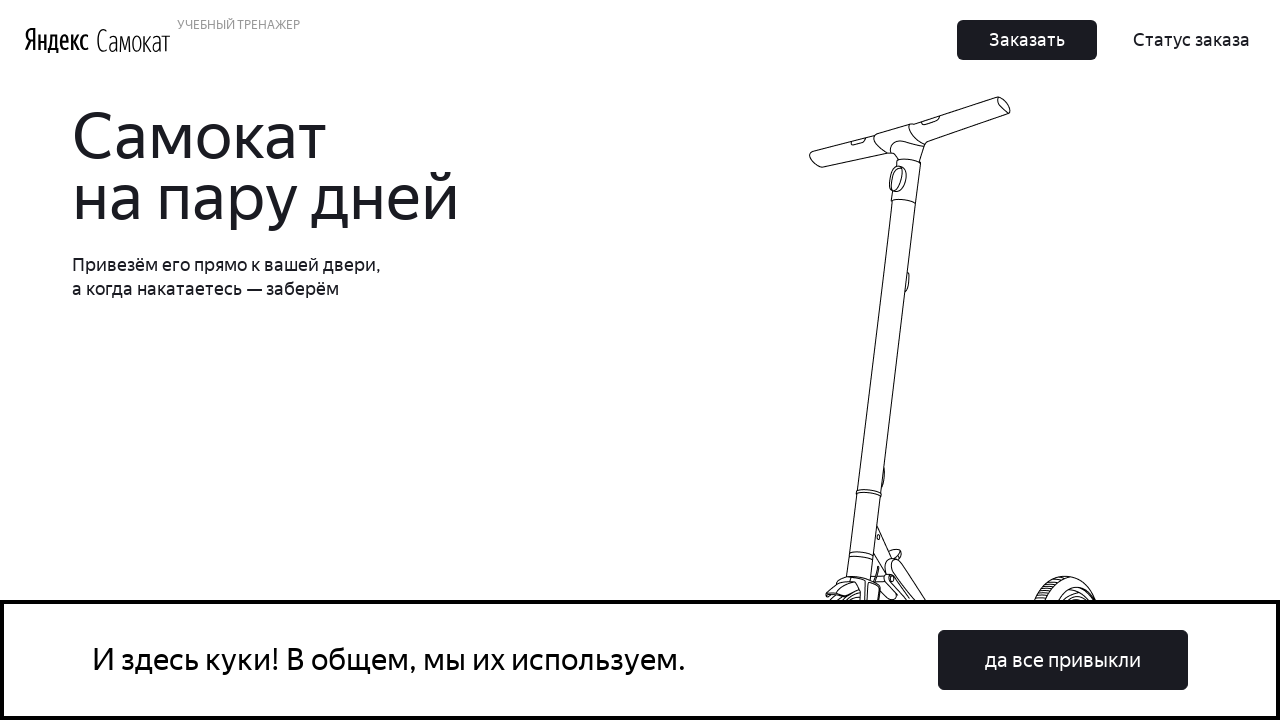

Scrolled second FAQ accordion heading into view
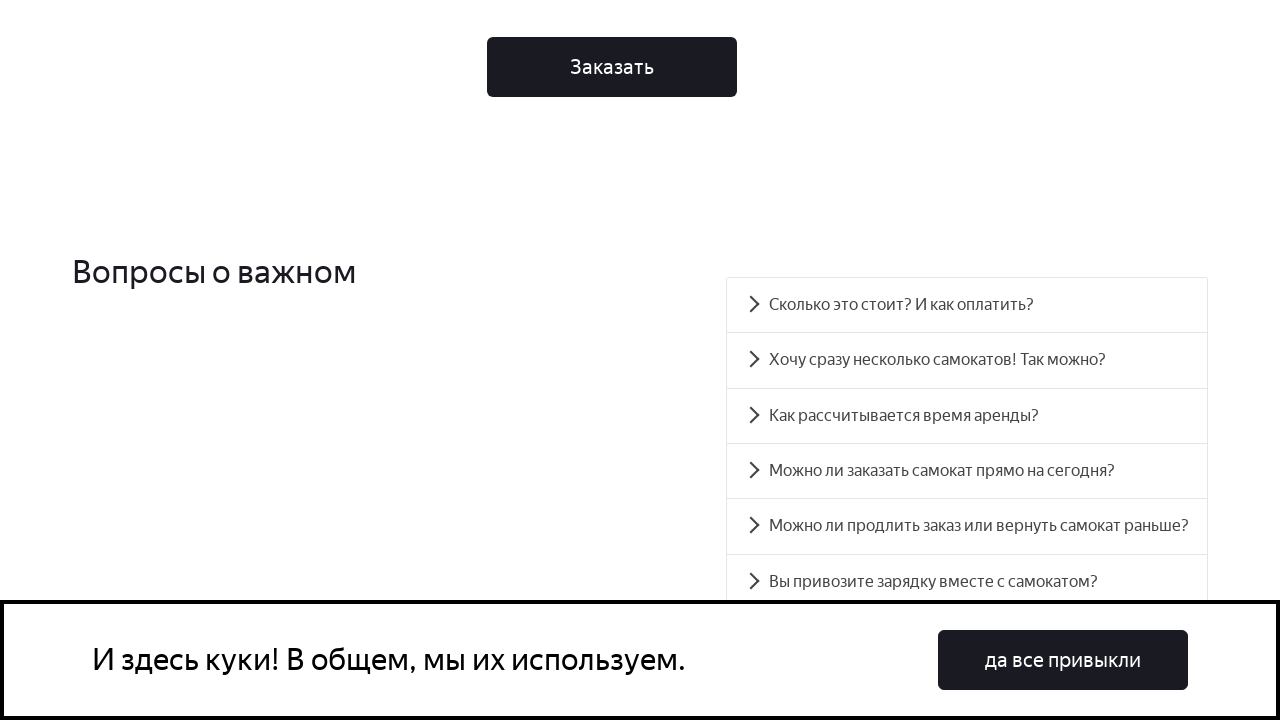

Clicked second FAQ accordion heading to expand it at (967, 360) on #accordion__heading-1
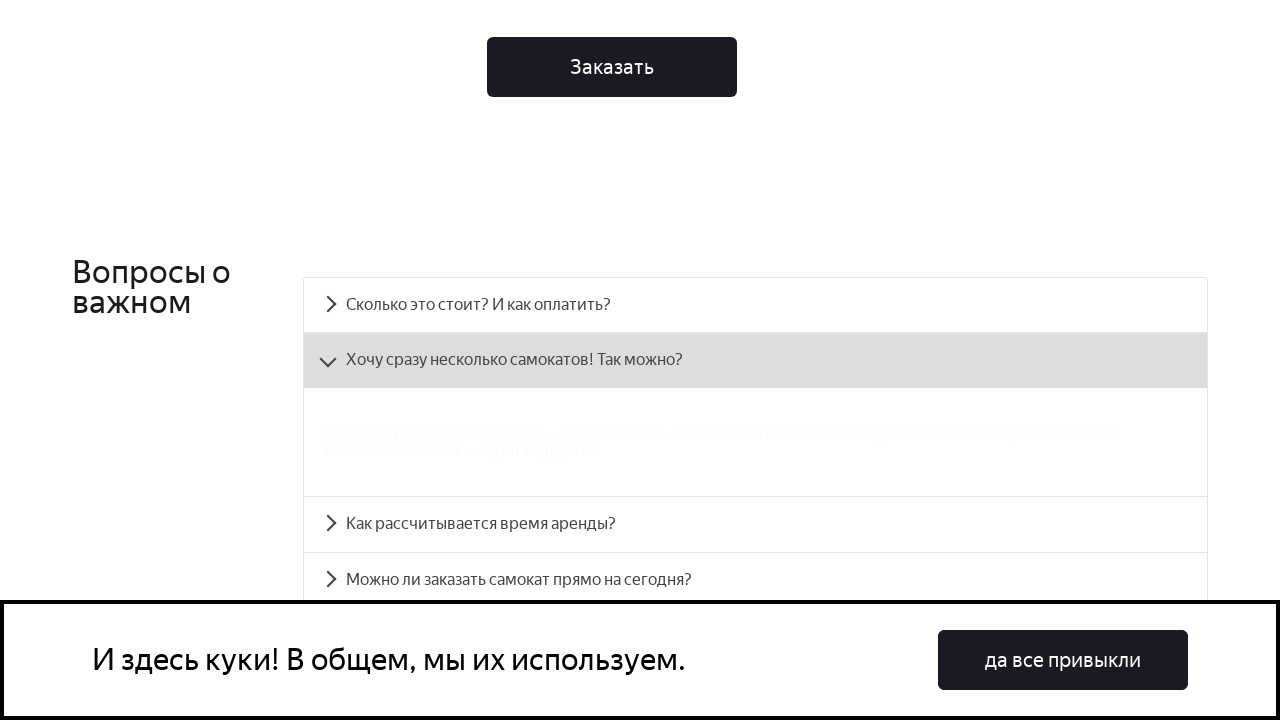

Verified answer text about ordering multiple scooters is visible
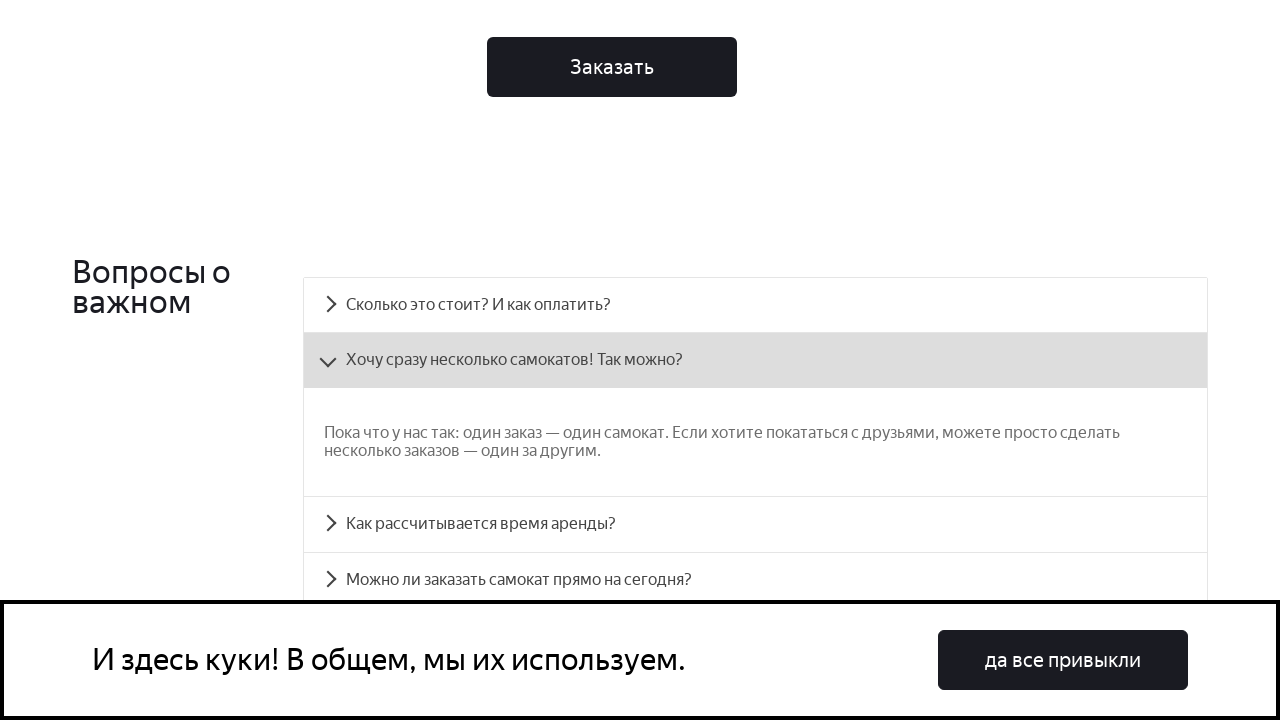

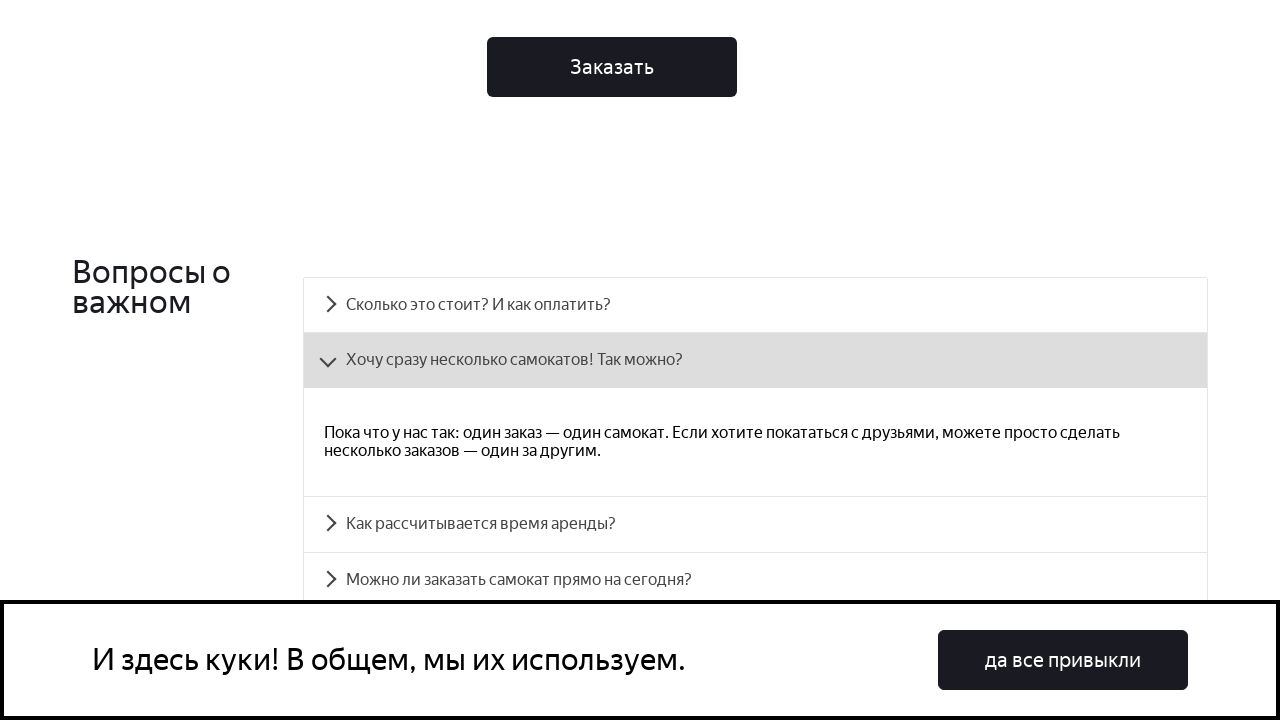